Tests adding specific vegetable items (Cucumber, Broccoli, Beetroot) to the shopping cart on an e-commerce practice site by finding matching products and clicking their "Add to cart" buttons.

Starting URL: https://rahulshettyacademy.com/seleniumPractise/

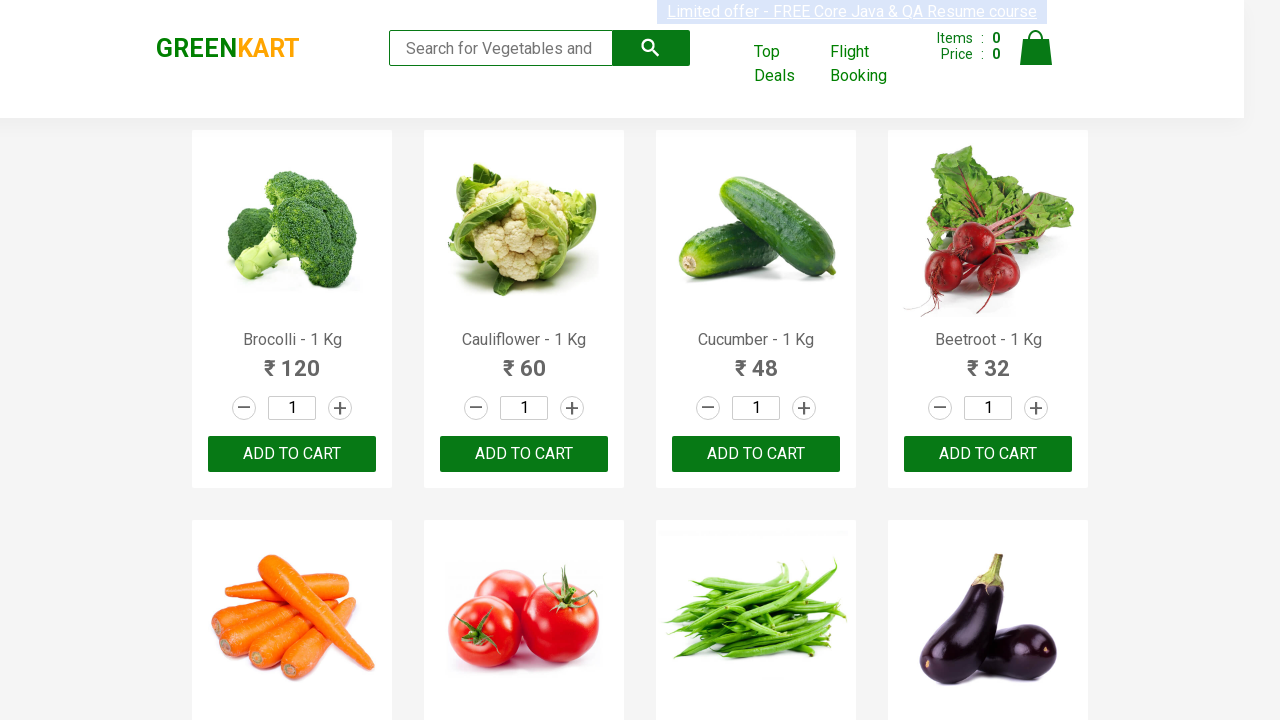

Waited for product names to load on page
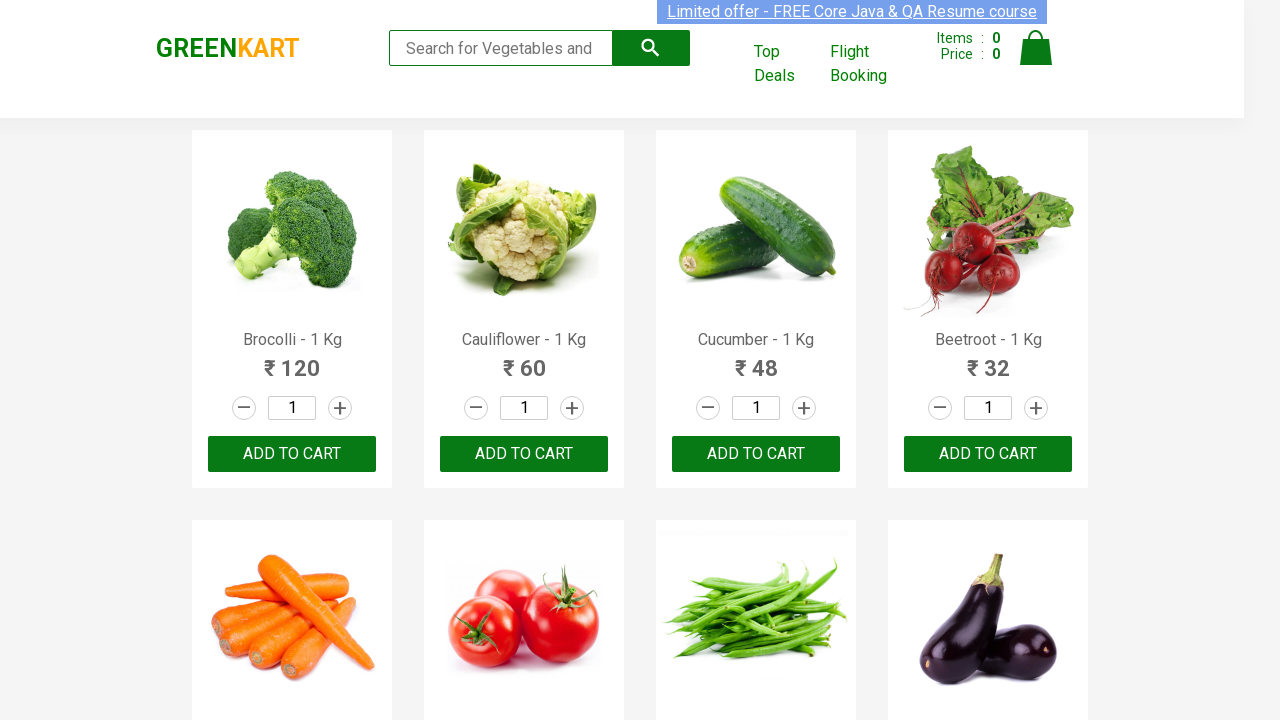

Retrieved all product name elements
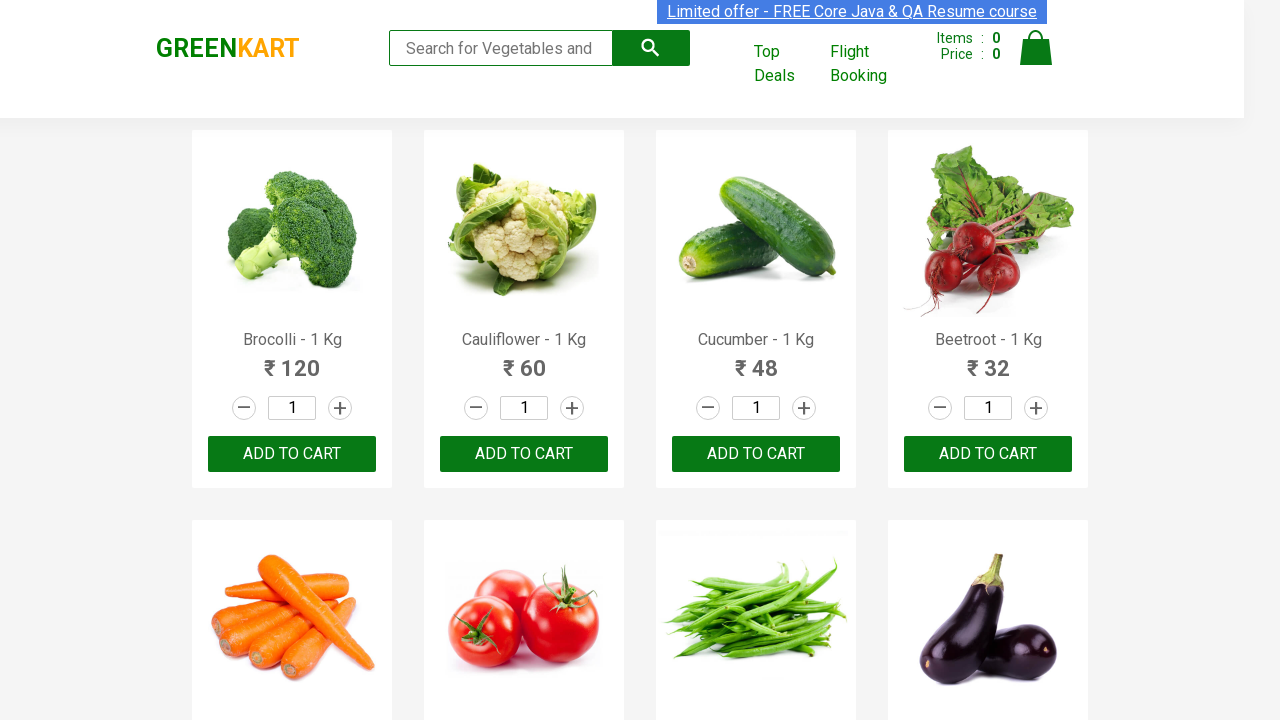

Retrieved all 'Add to cart' buttons
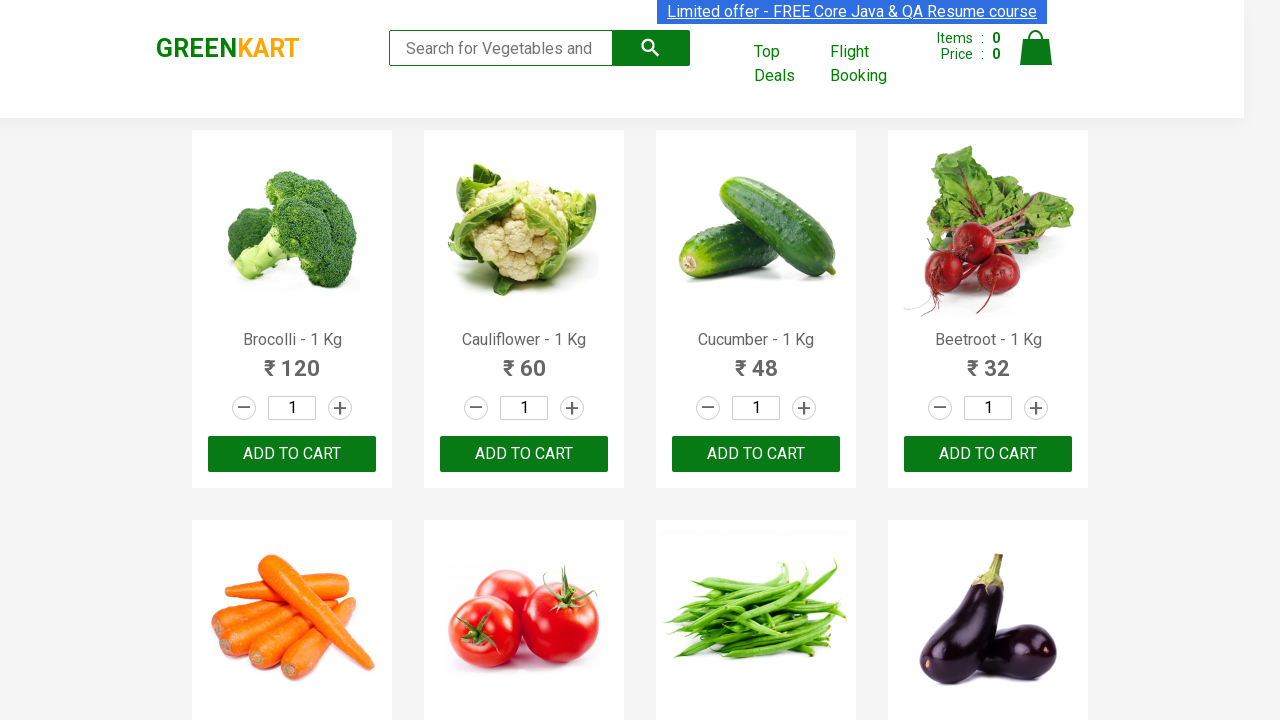

Clicked 'Add to cart' button for Brocolli at (292, 454) on div.product-action button >> nth=0
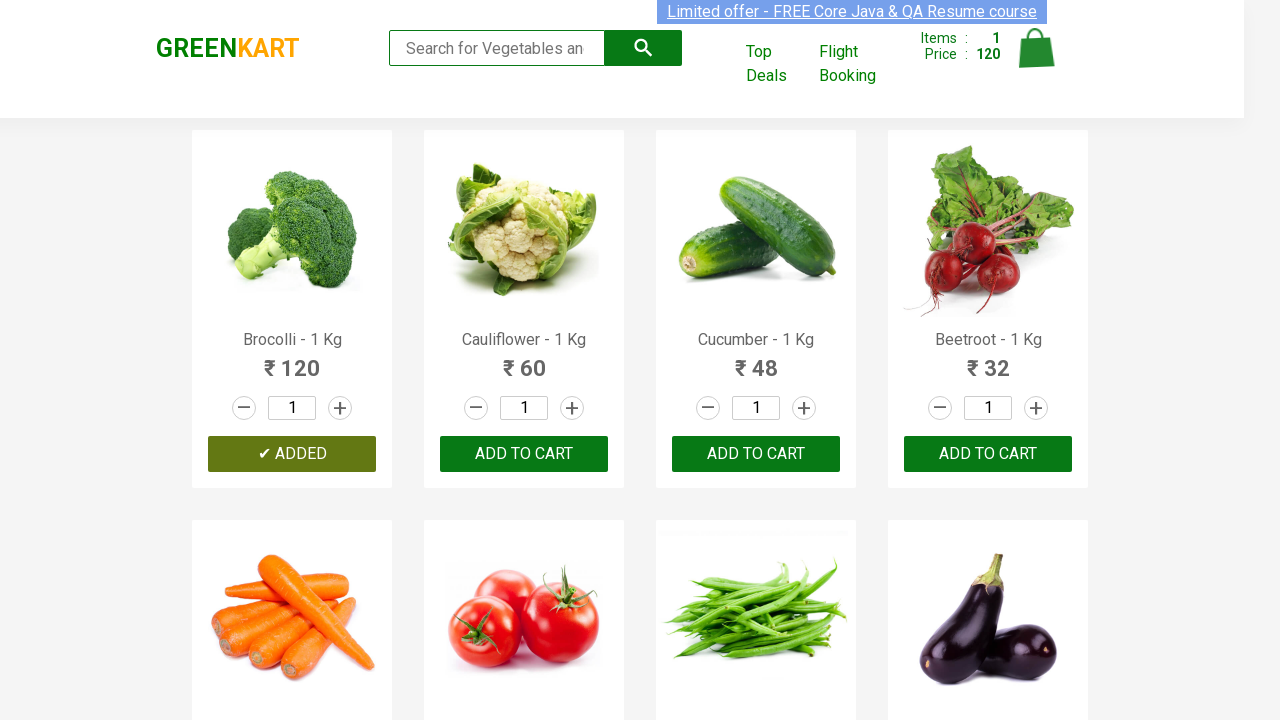

Clicked 'Add to cart' button for Cucumber at (756, 454) on div.product-action button >> nth=2
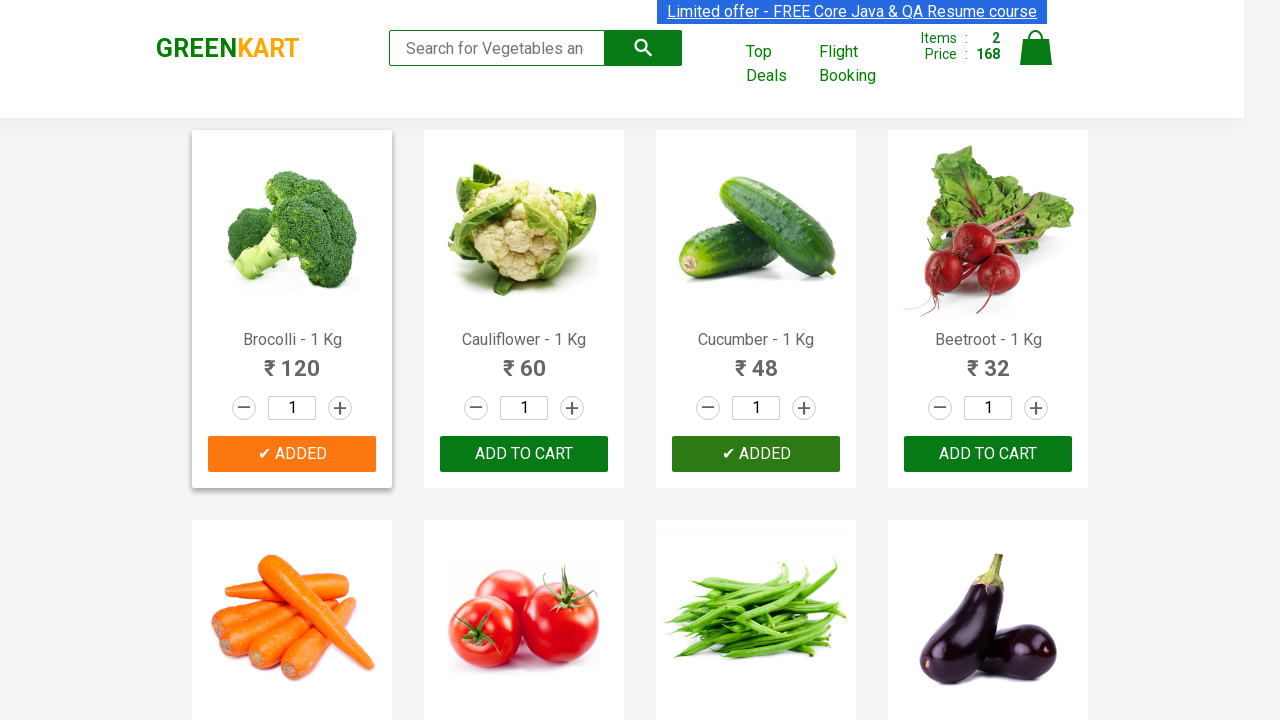

Clicked 'Add to cart' button for Beetroot at (988, 454) on div.product-action button >> nth=3
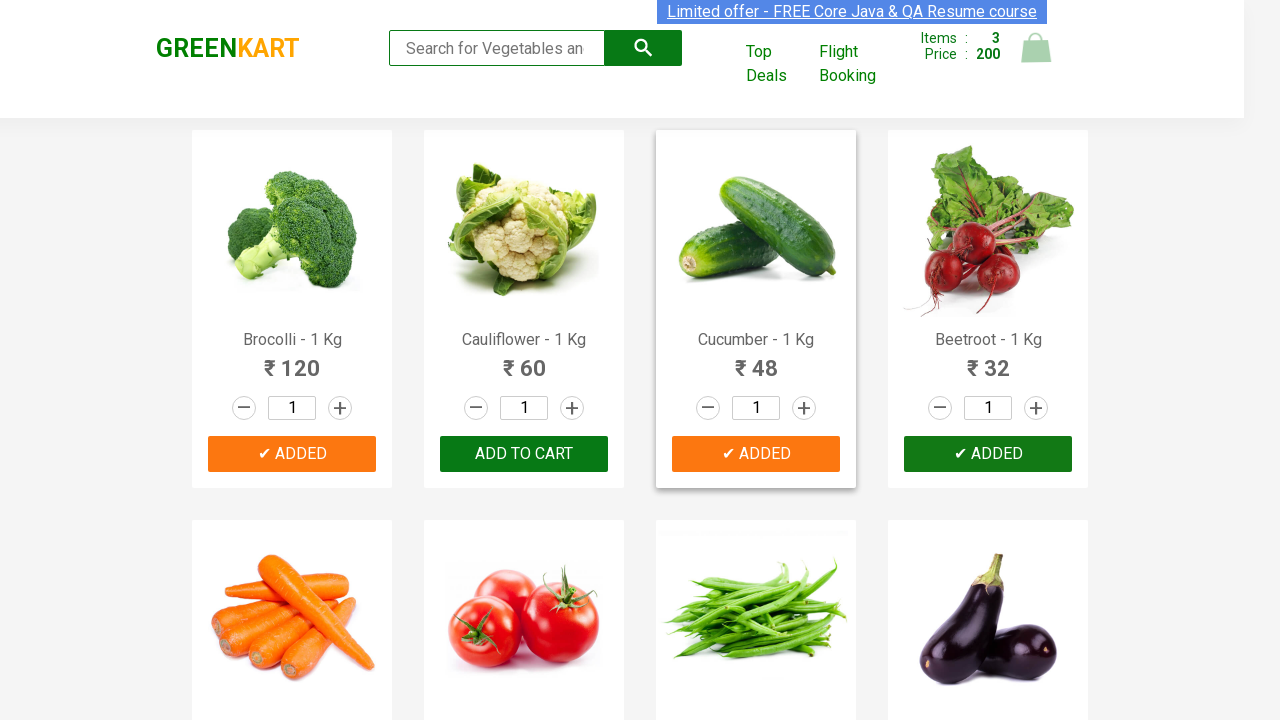

Waited 500ms for cart to update after adding all items
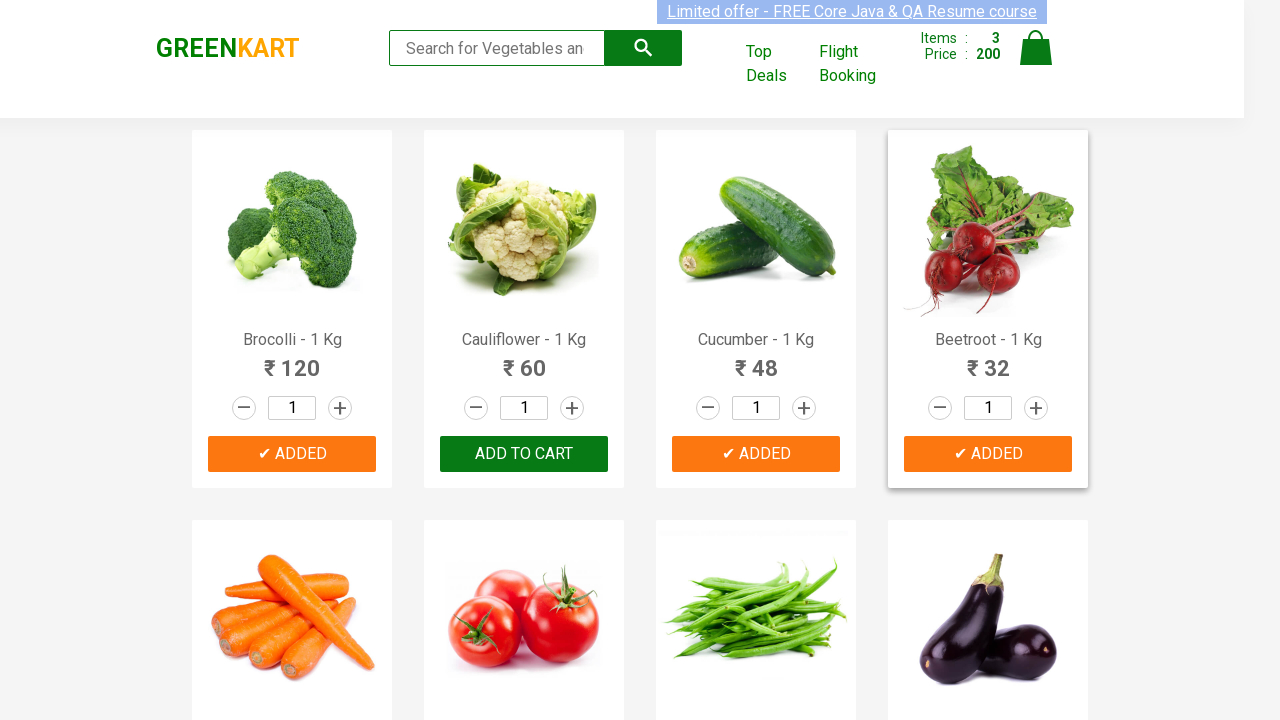

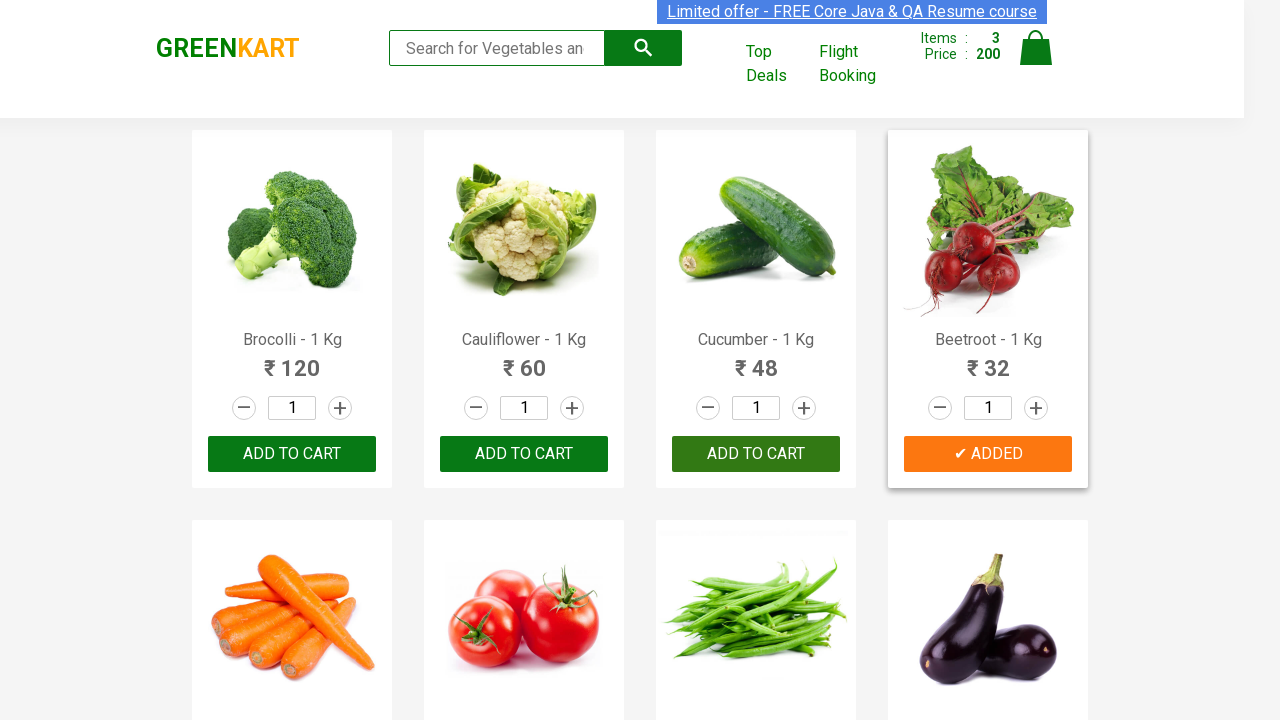